Creates a new paste on Pastebin by filling in the paste content, setting expiration to 10 minutes, adding a title, and submitting the form

Starting URL: https://pastebin.com

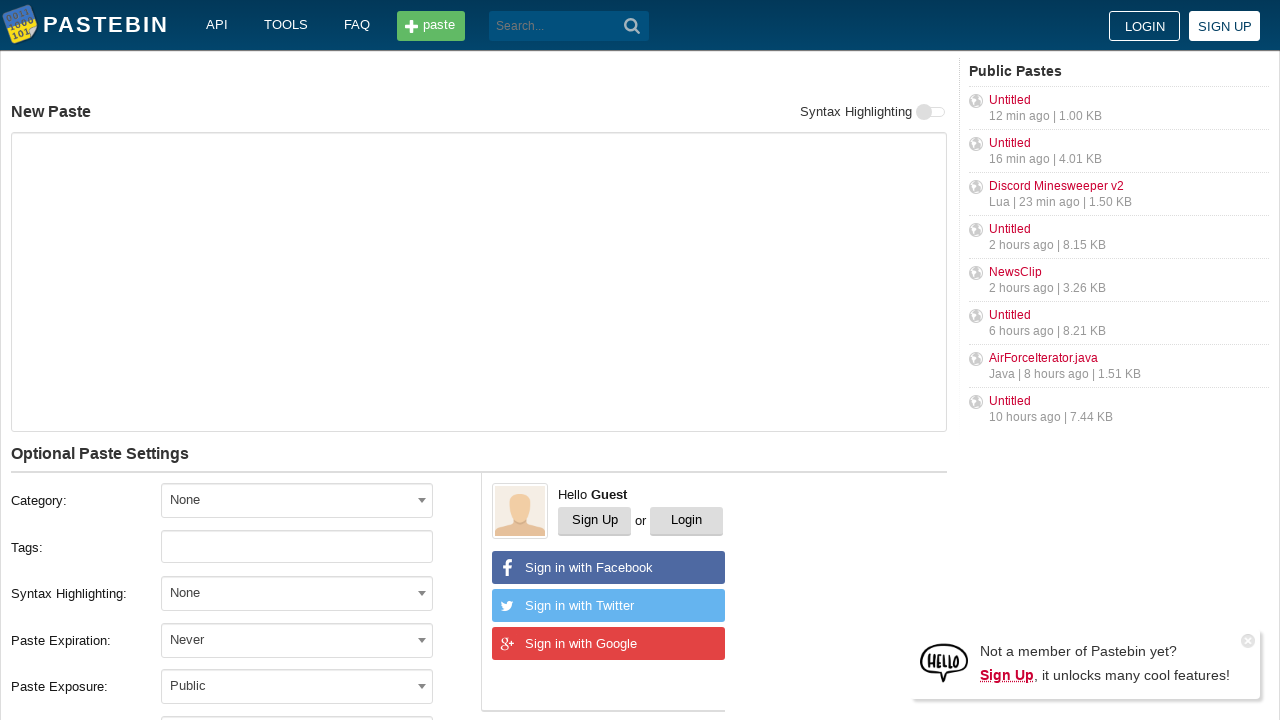

Filled paste content textarea with 'Hello from WebDriver' on .textarea.-form.js-paste-code
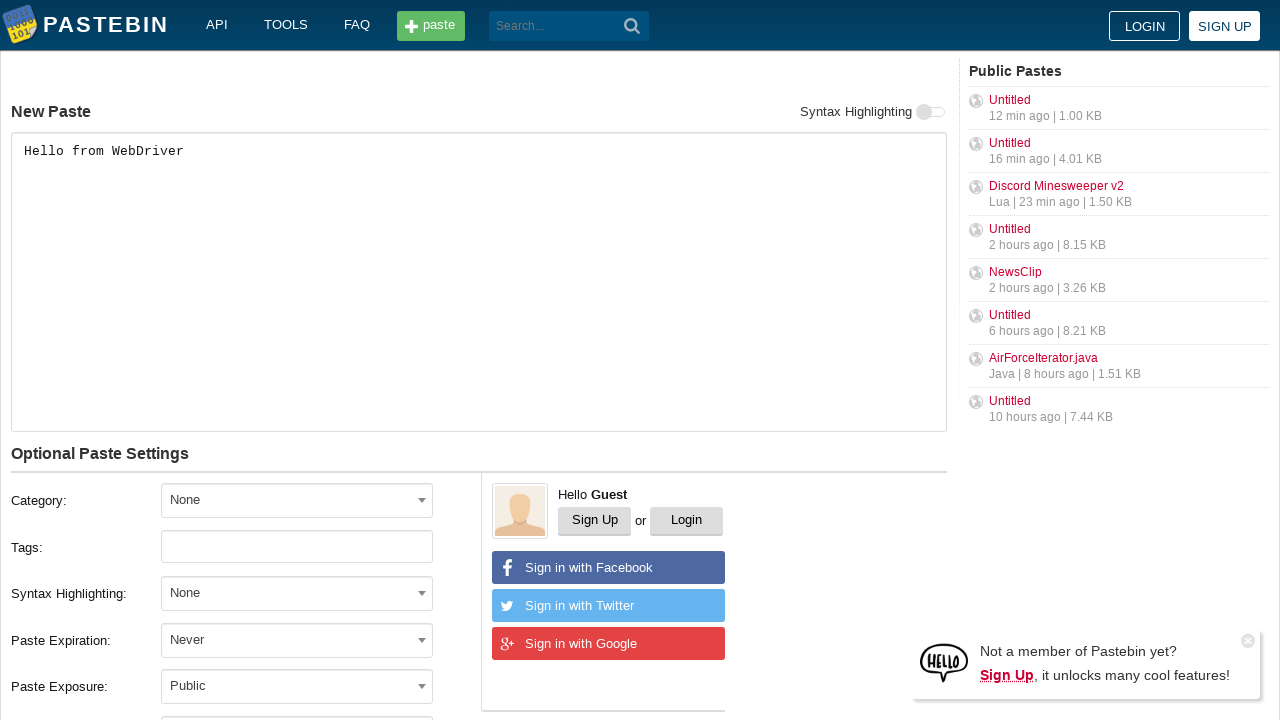

Clicked expiration dropdown to open it at (297, 640) on #select2-postform-expiration-container
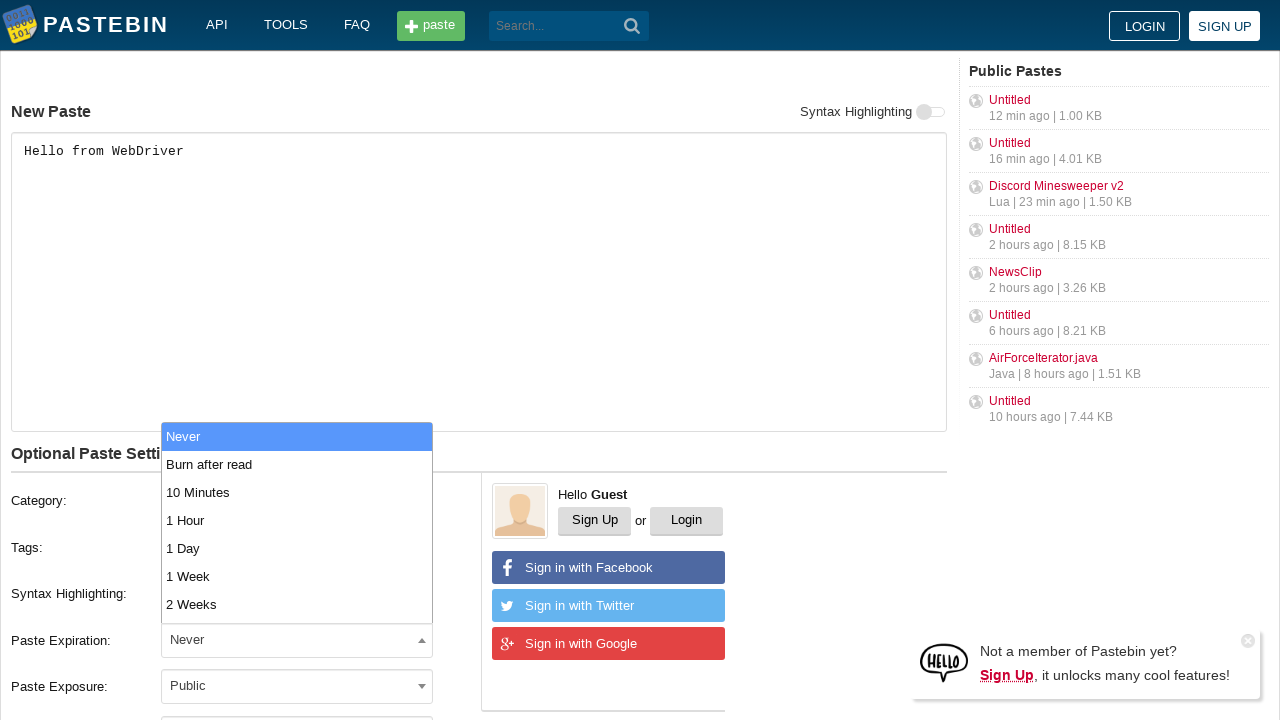

Selected 10 minutes expiration option from dropdown at (297, 464) on .select2-results__option:nth-child(2)
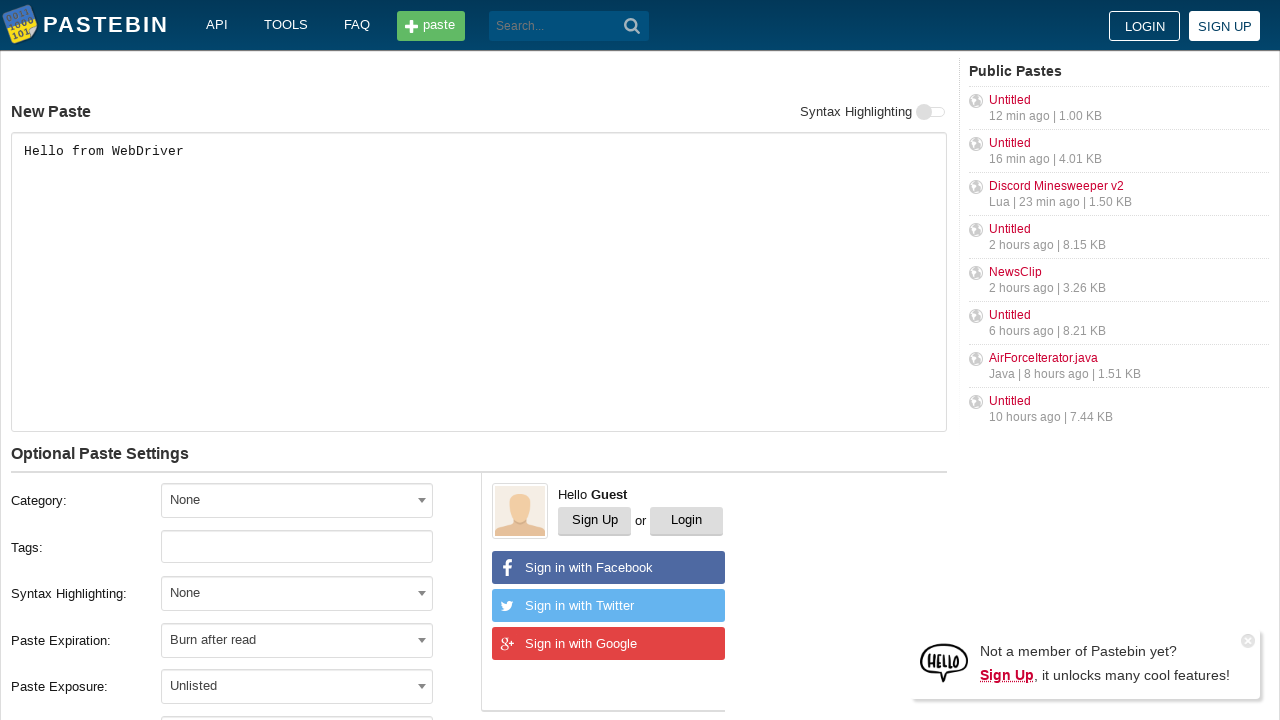

Filled paste title field with 'helloweb' on #postform-name
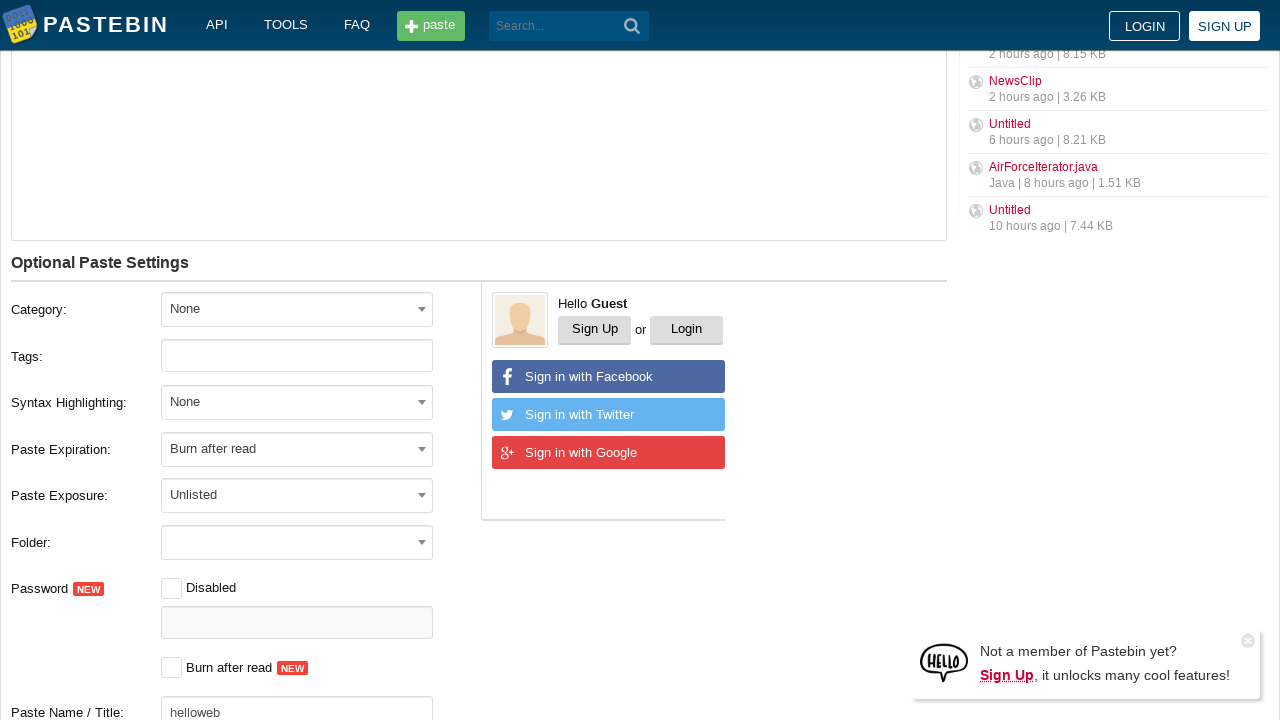

Waited 2 seconds for form to be ready
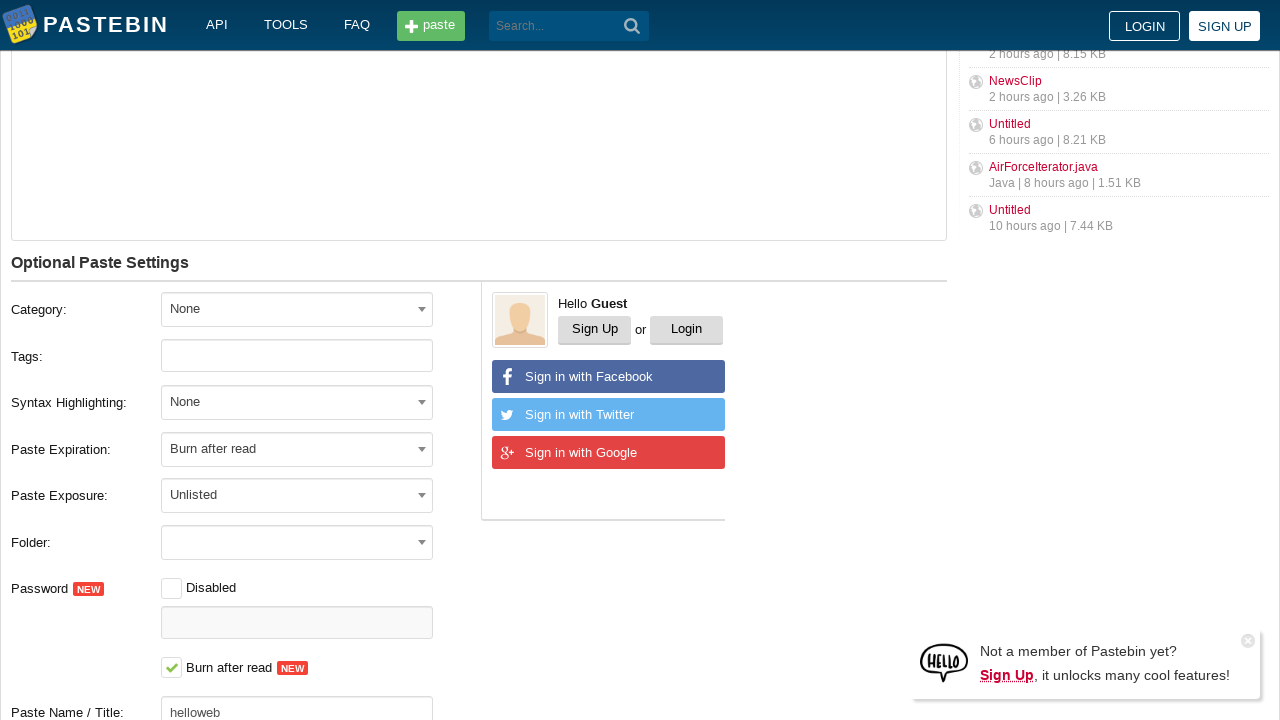

Clicked create paste button to submit form at (240, 400) on .btn.-big
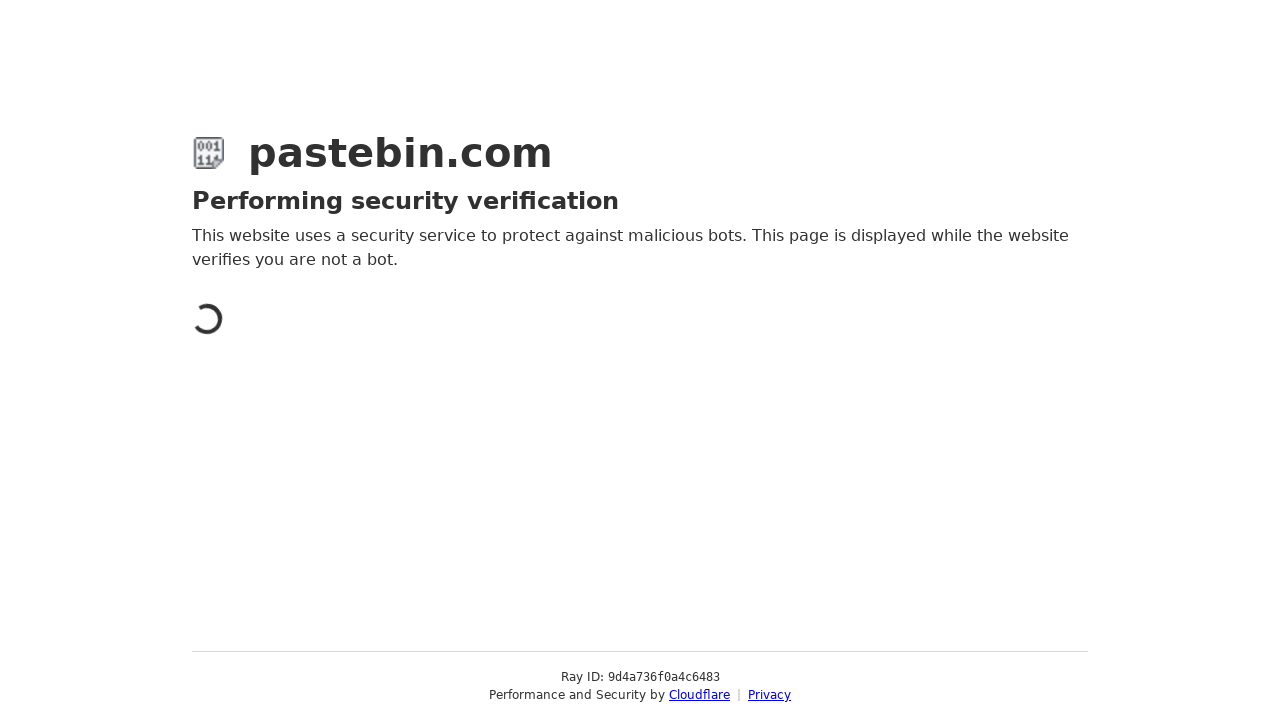

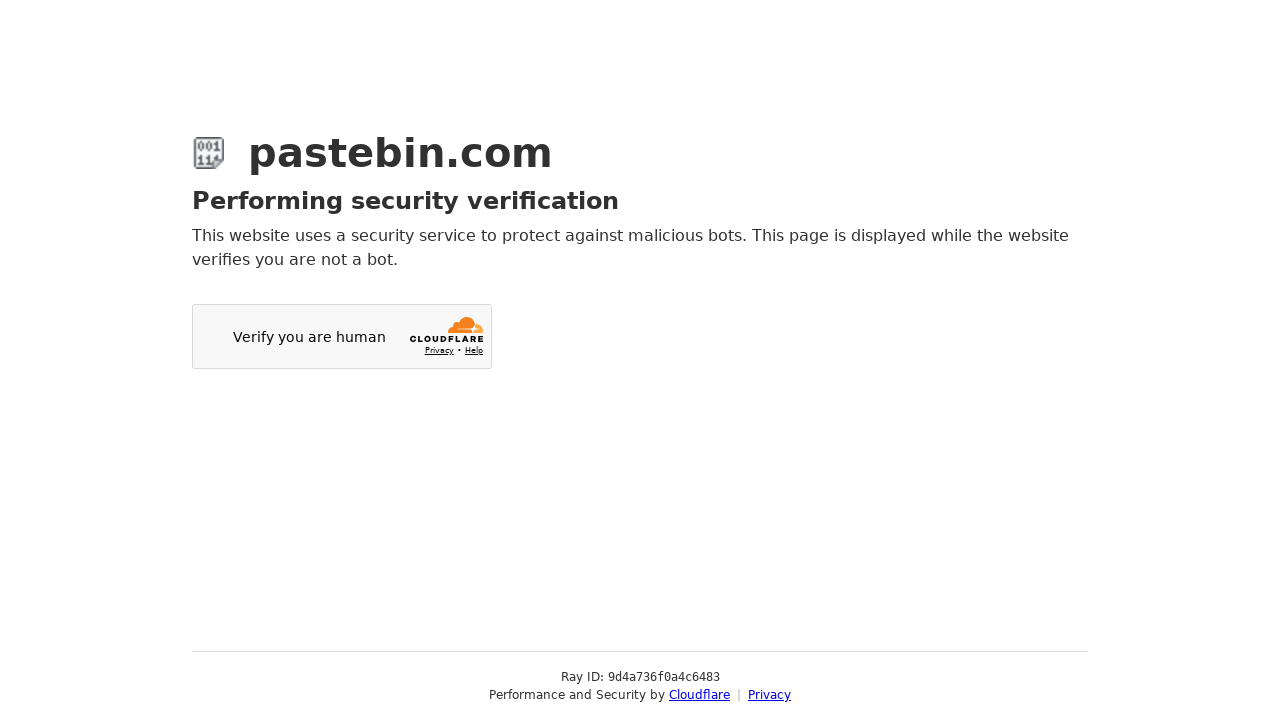